Tests selecting random non-consecutive items using Ctrl key modifier

Starting URL: https://automationfc.github.io/jquery-selectable/

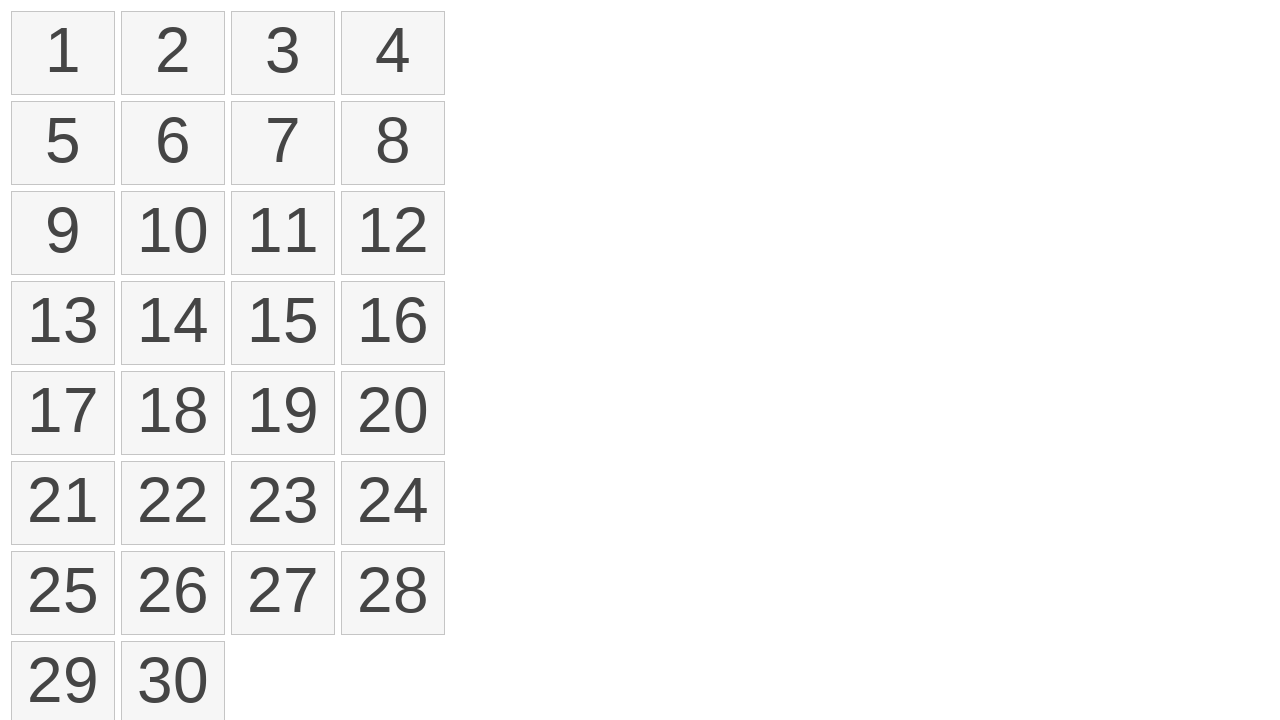

Retrieved all selectable list items
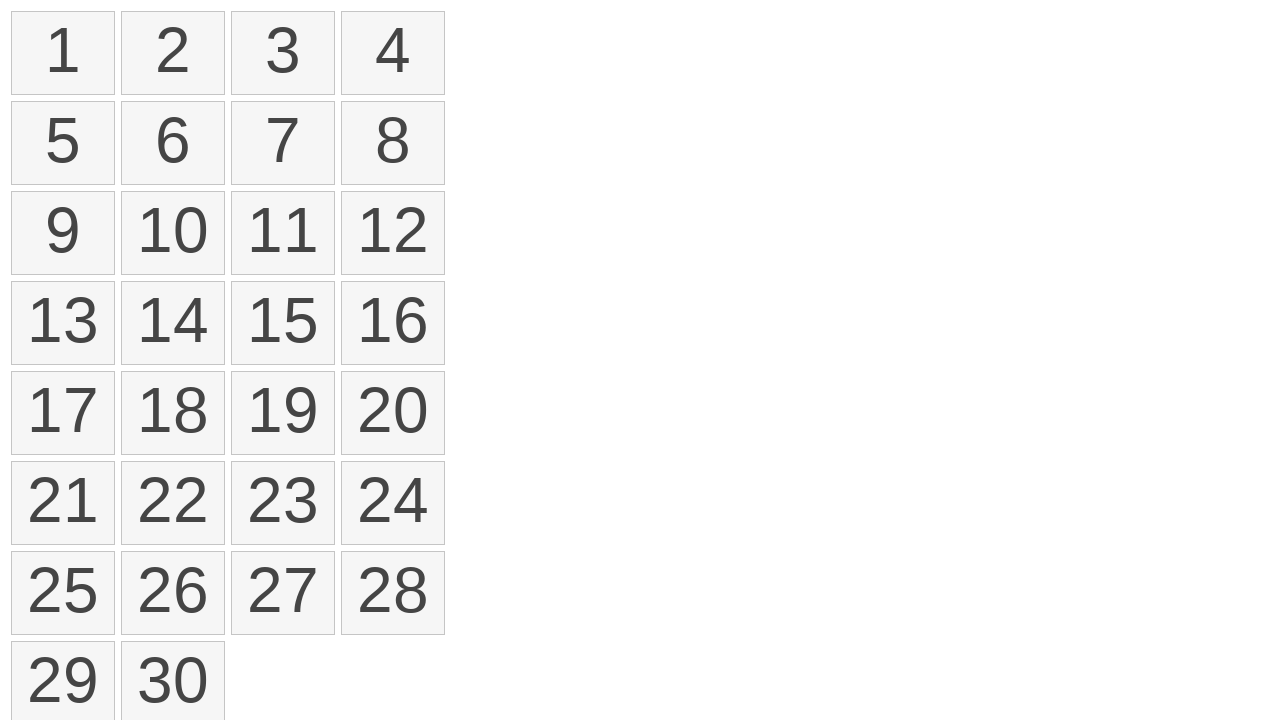

Pressed Ctrl key down
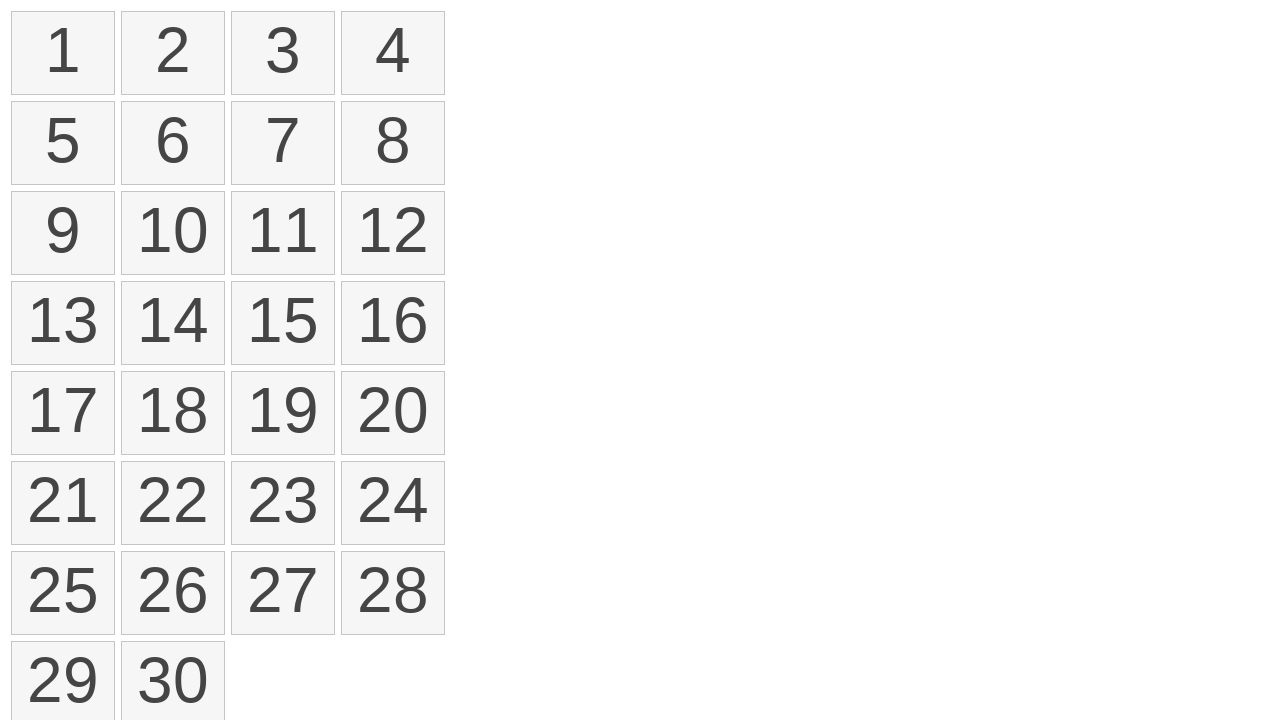

Clicked item at index 0 while holding Ctrl at (63, 53) on ol#selectable>li >> nth=0
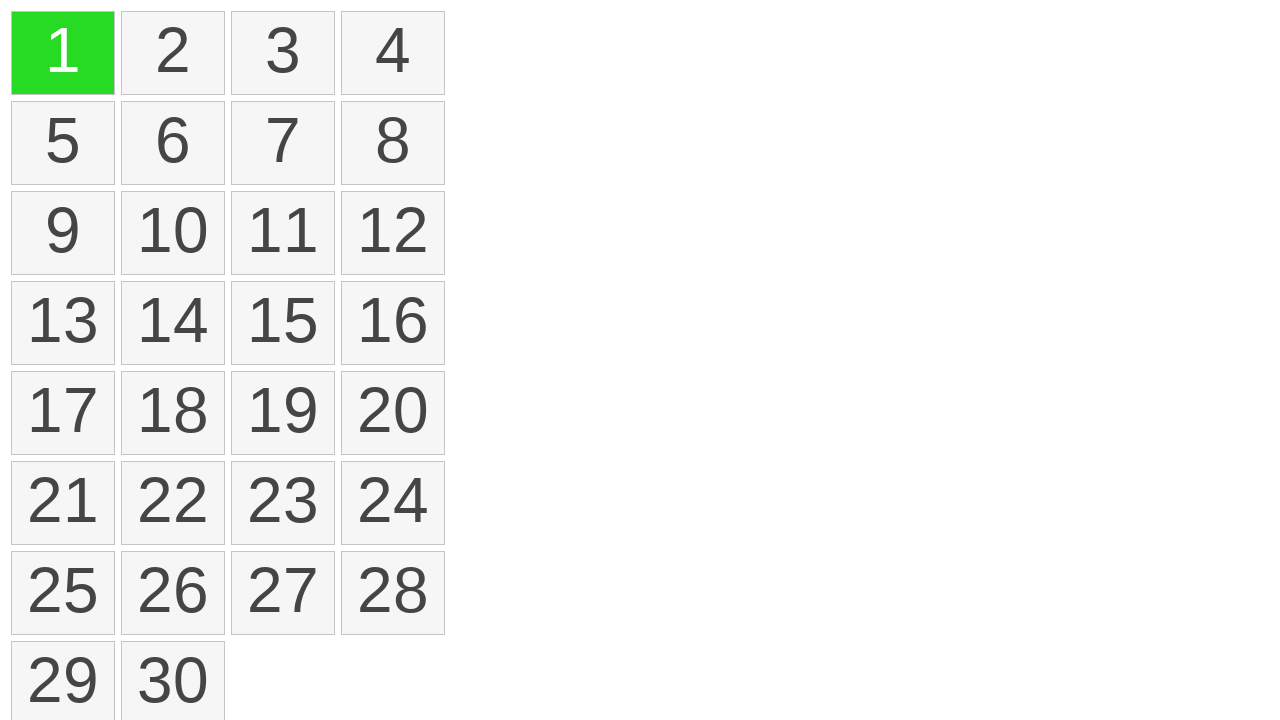

Clicked item at index 1 while holding Ctrl at (173, 53) on ol#selectable>li >> nth=1
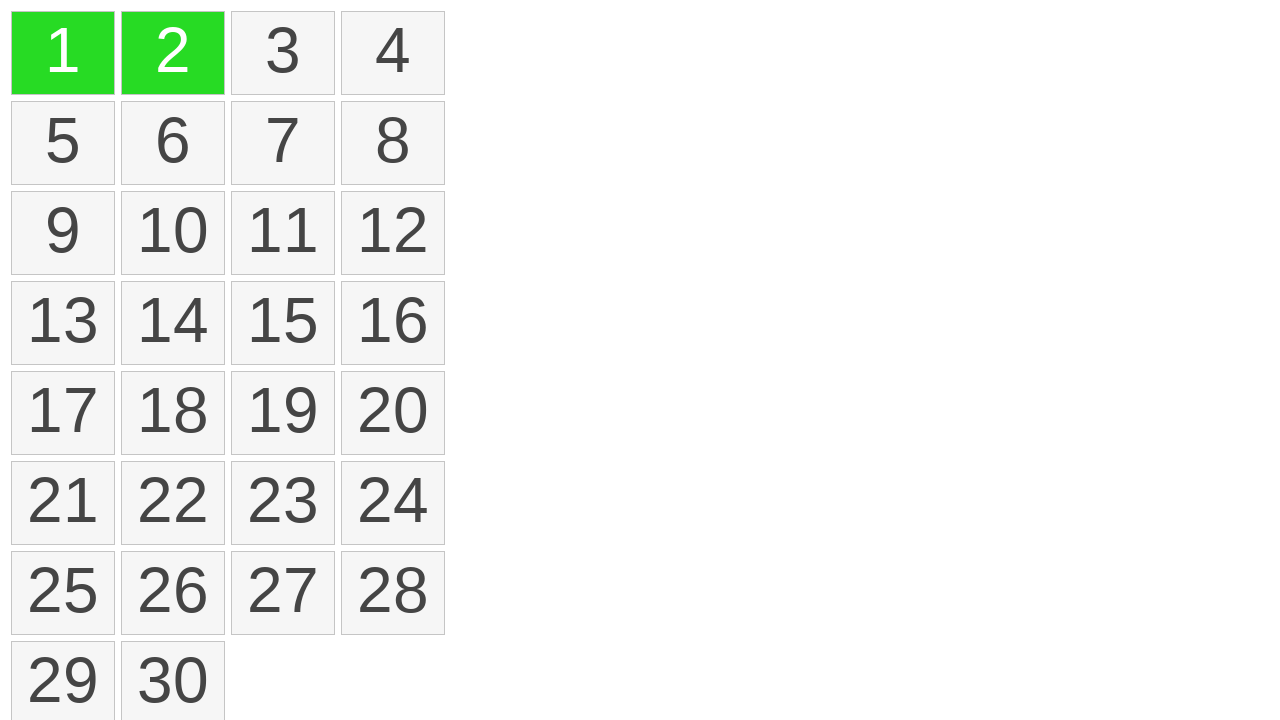

Clicked item at index 3 while holding Ctrl at (393, 53) on ol#selectable>li >> nth=3
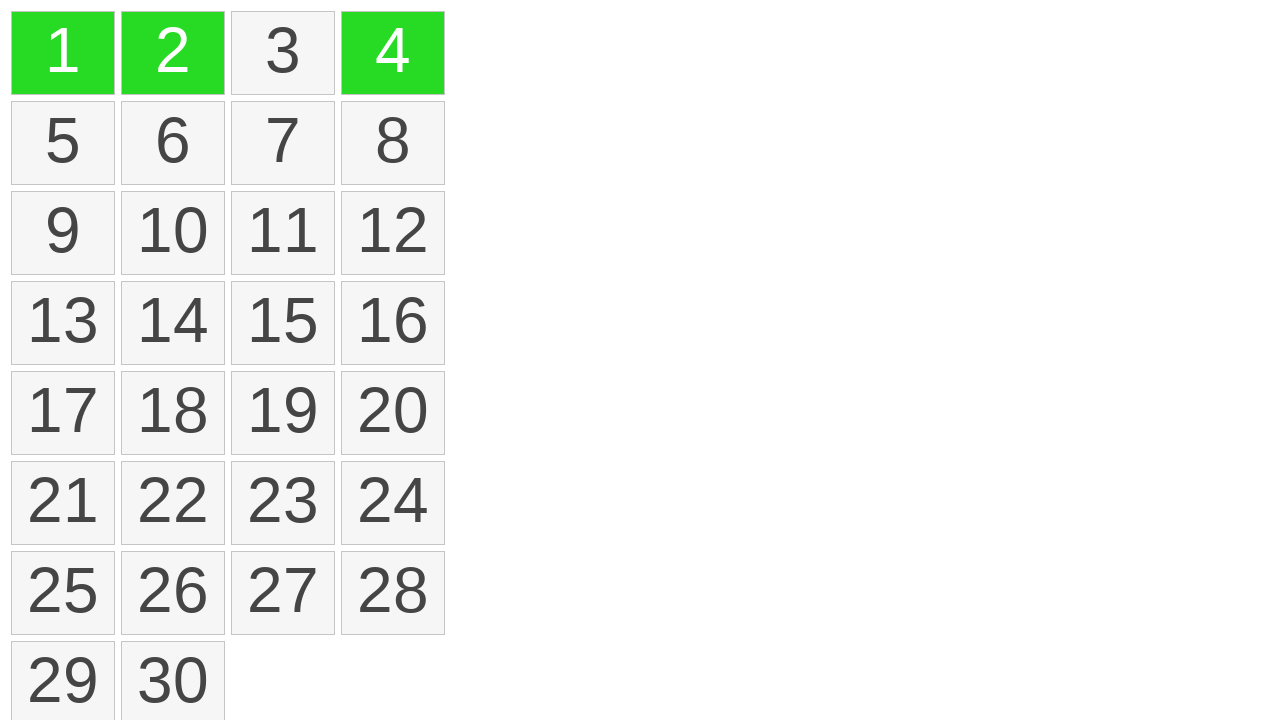

Clicked item at index 8 while holding Ctrl at (63, 233) on ol#selectable>li >> nth=8
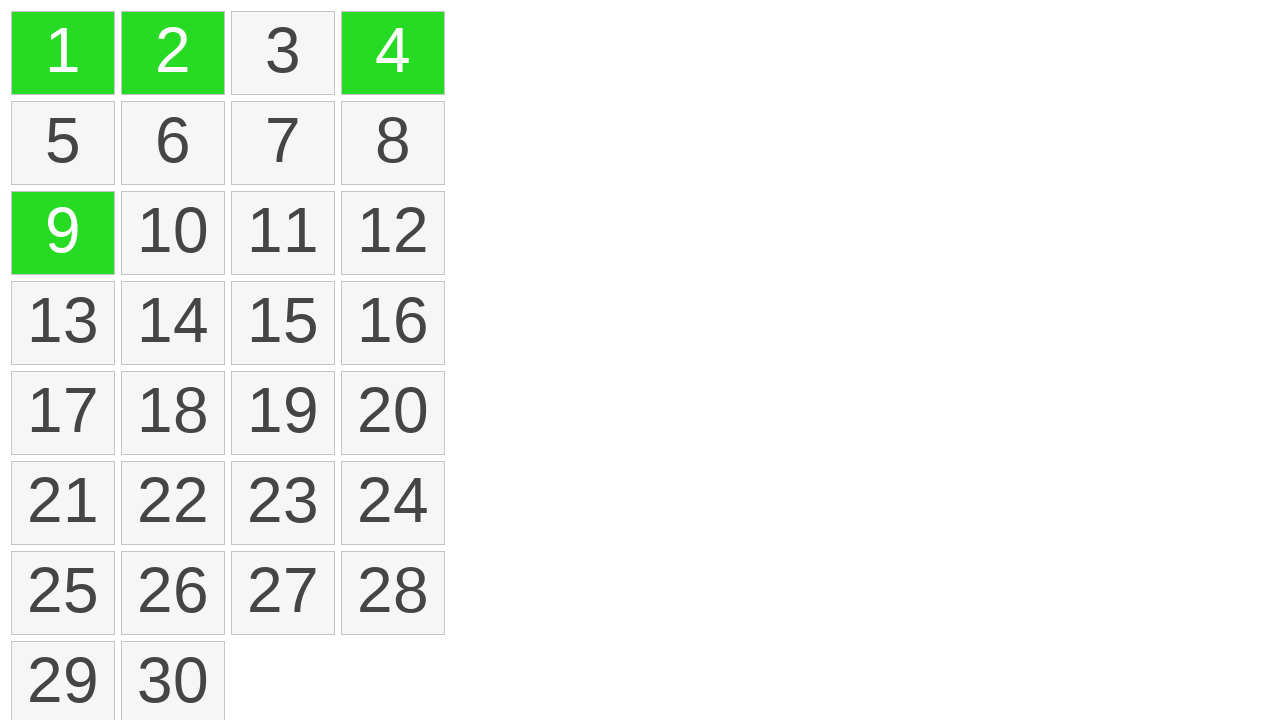

Clicked item at index 9 while holding Ctrl at (173, 233) on ol#selectable>li >> nth=9
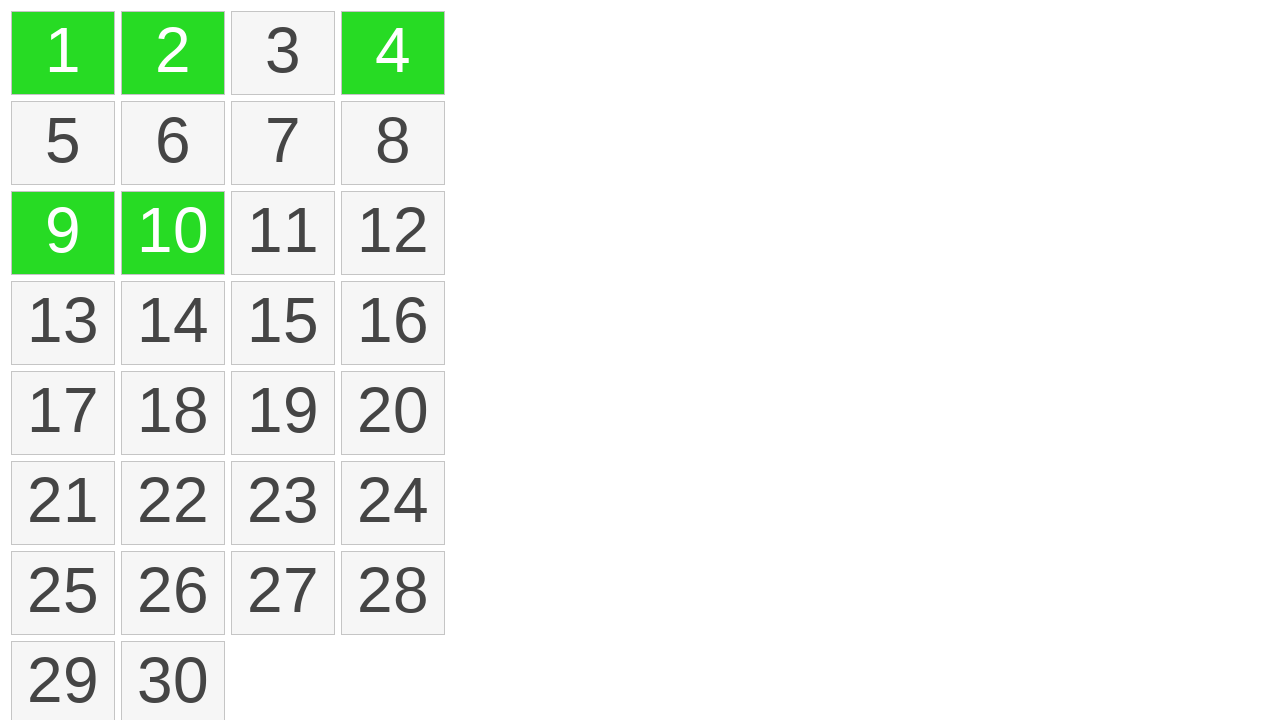

Released Ctrl key
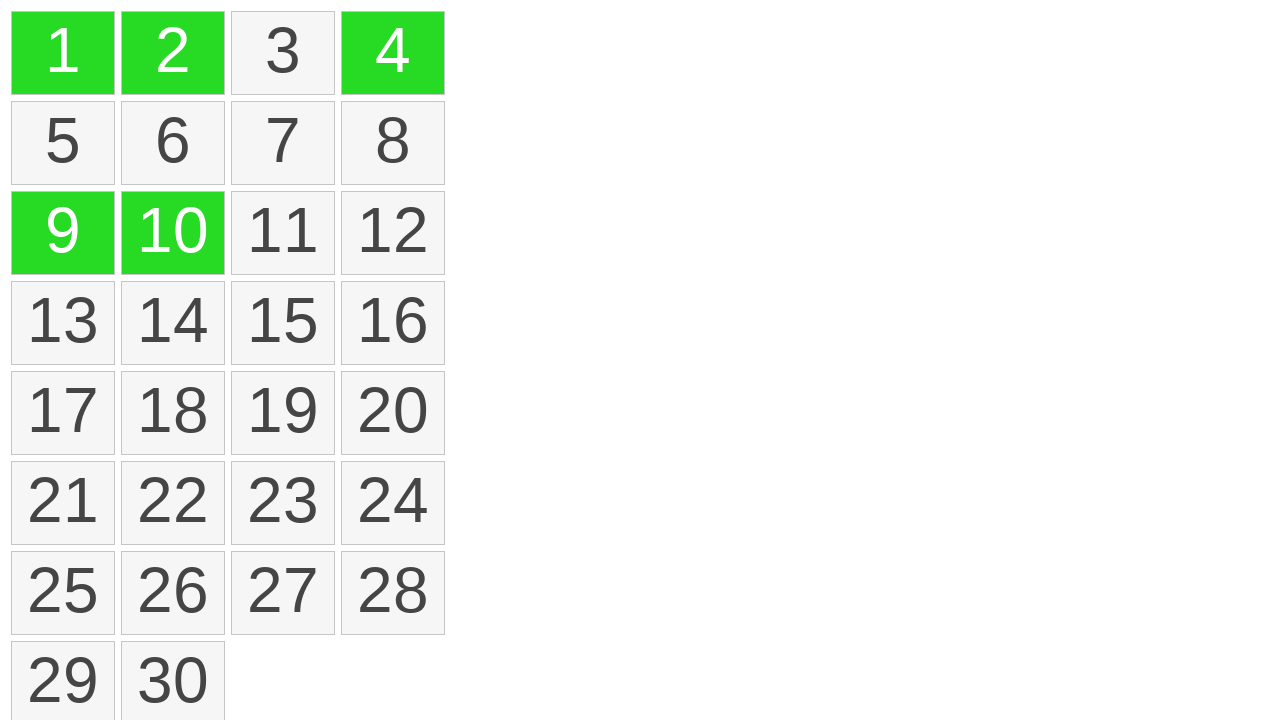

Located all selected items with ui-selected class
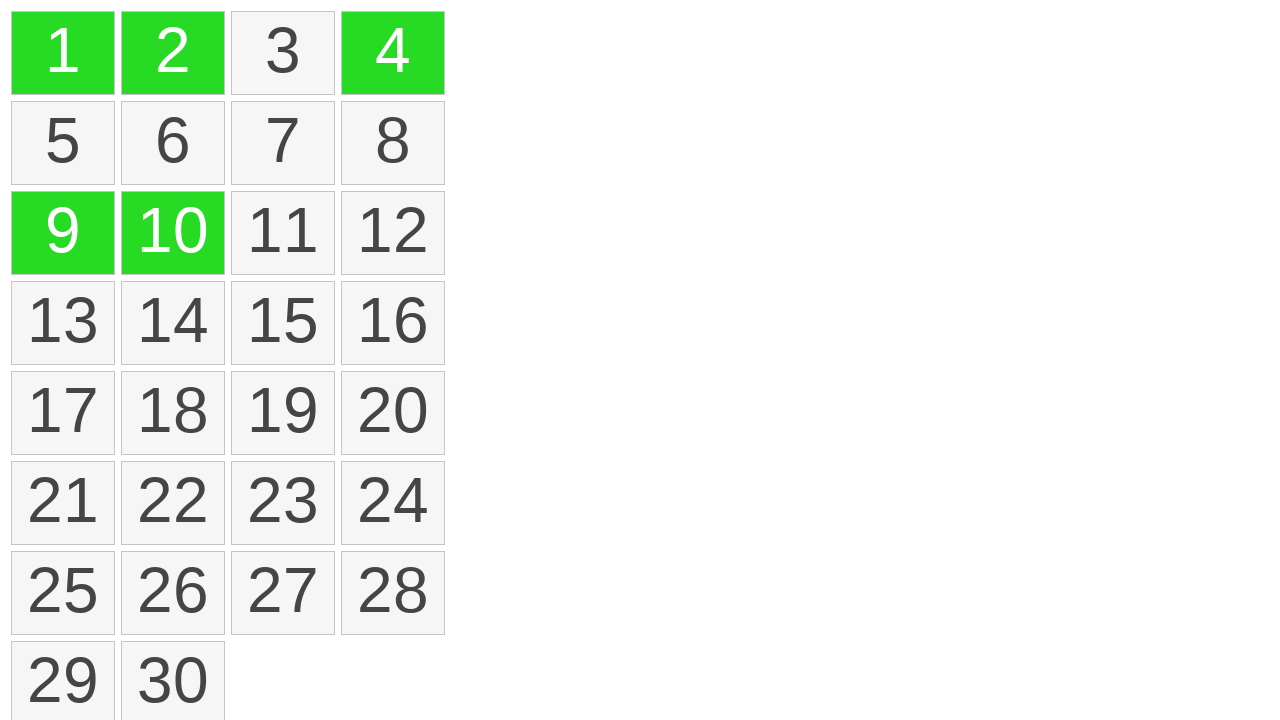

Verified that exactly 5 items are selected
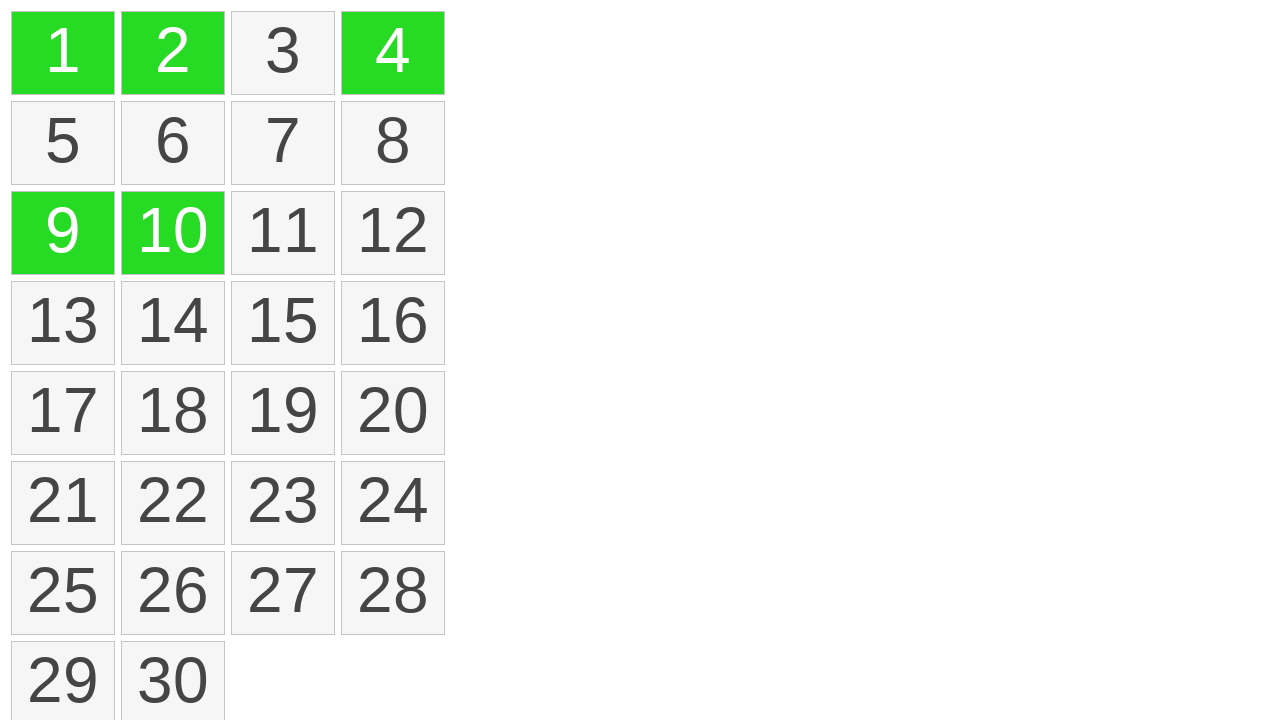

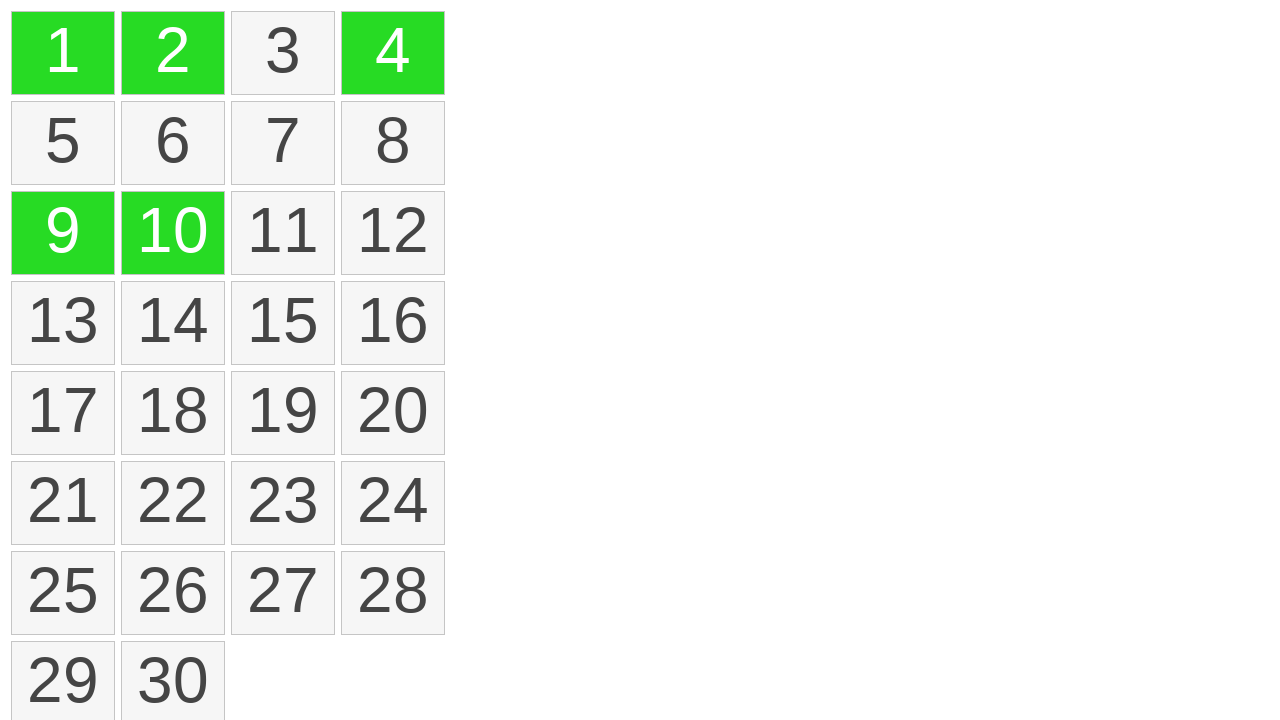